Tests AJAX functionality by clicking a button and waiting for dynamically loaded content to appear

Starting URL: https://v1.training-support.net/selenium/ajax

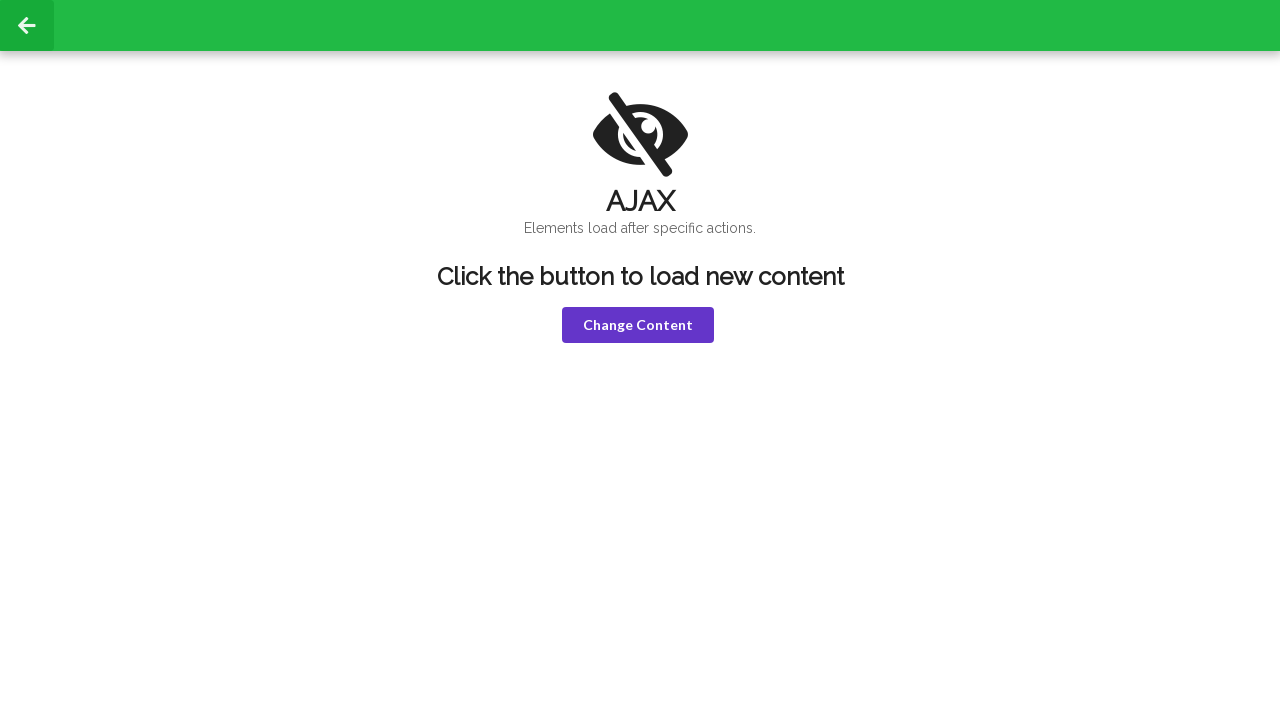

Clicked the violet button to trigger AJAX request at (638, 325) on .violet
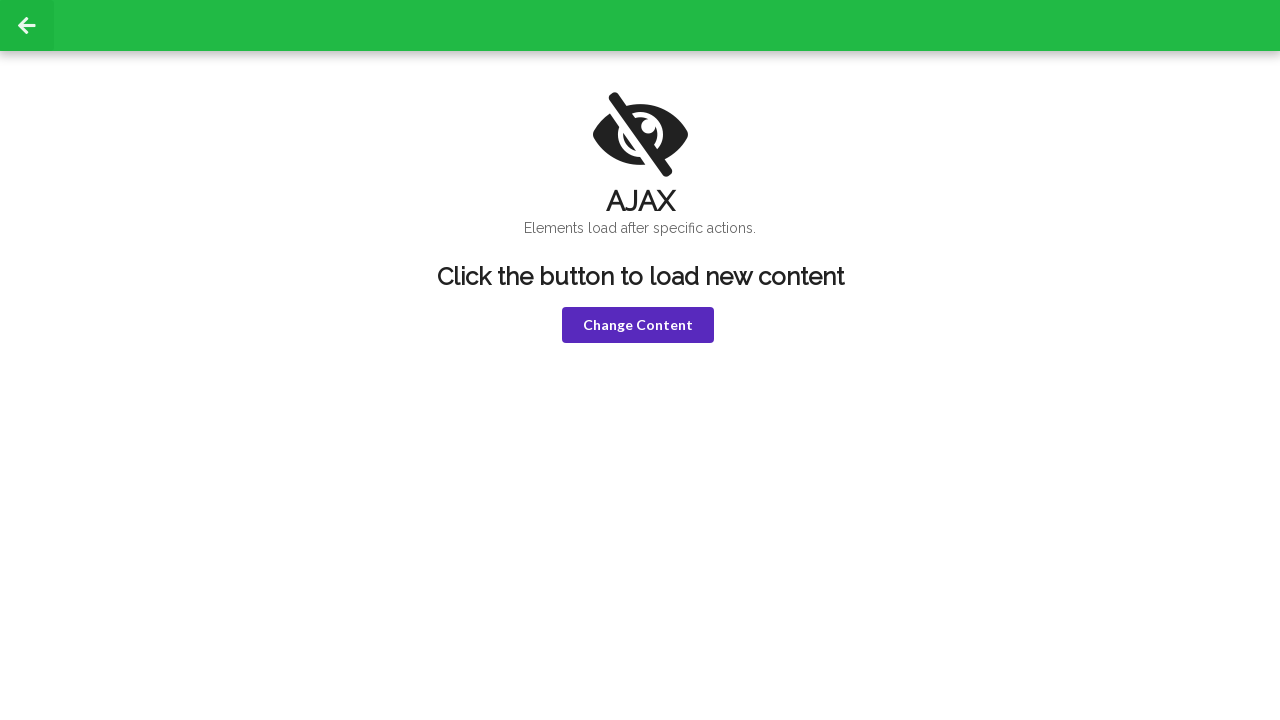

Waited for h1 heading to appear after AJAX load
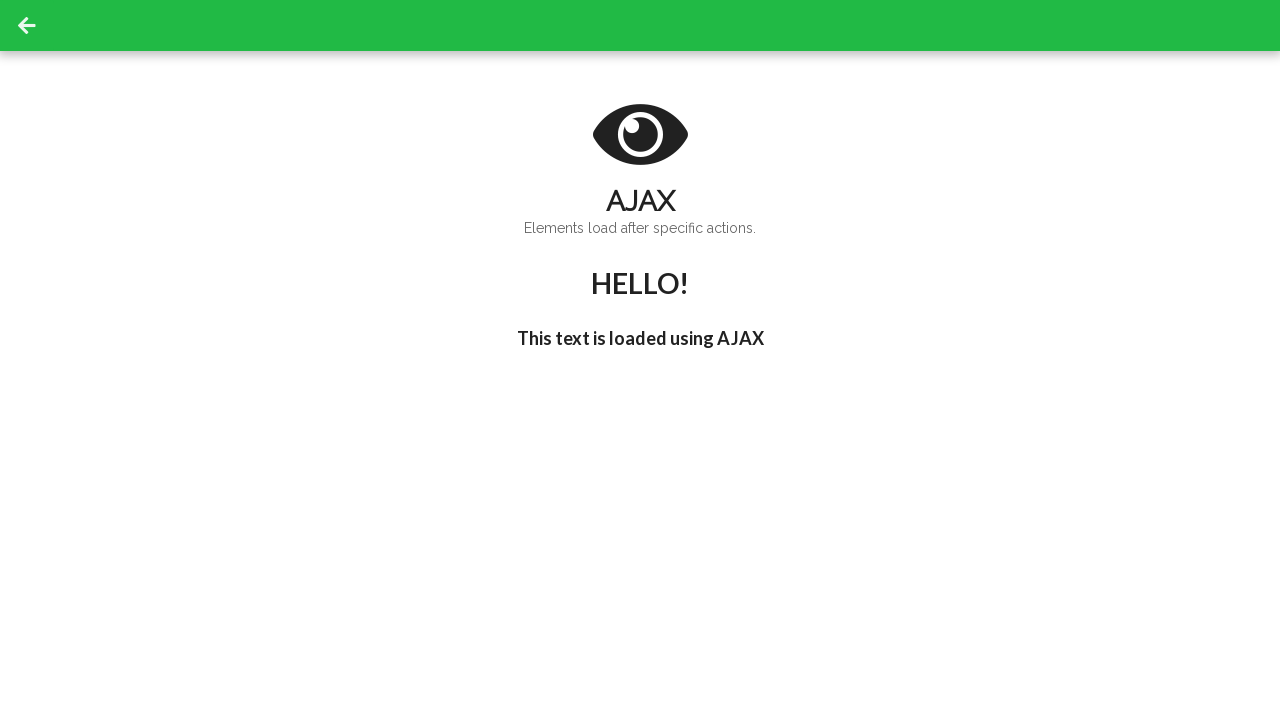

Verified that h3 element contains the text "I'm late!"
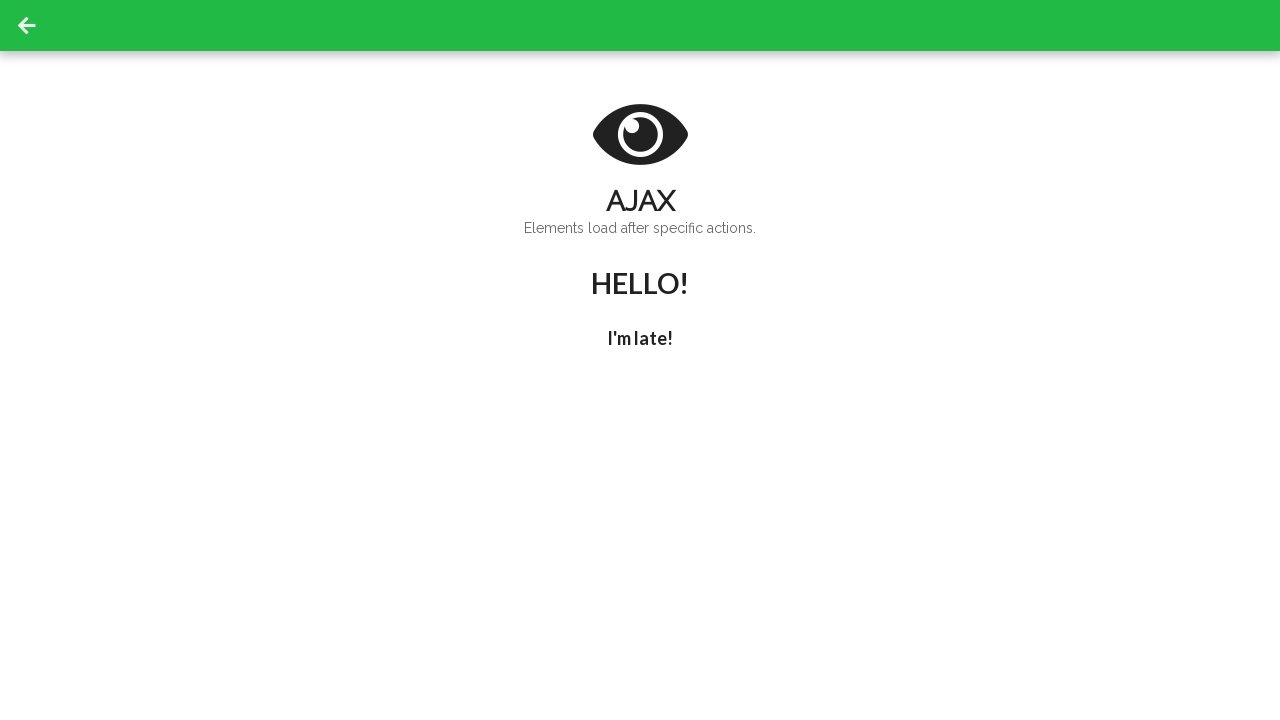

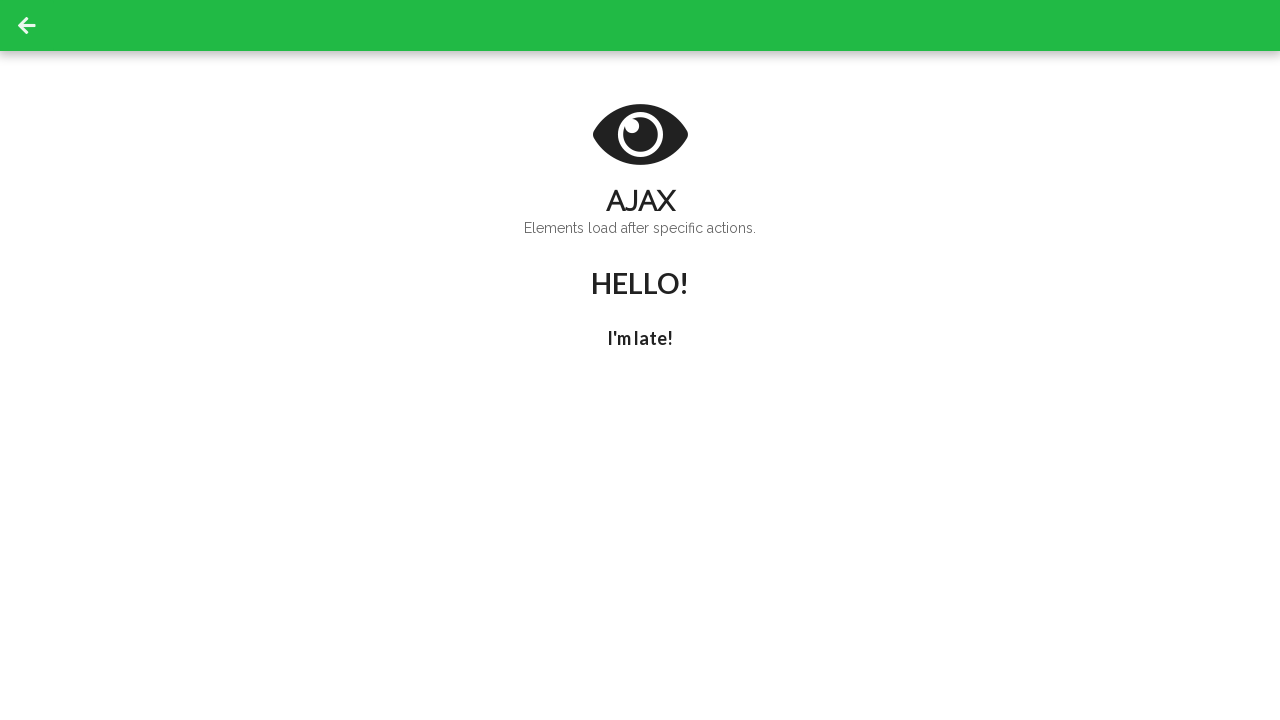